Tests dropdown selection by selecting Option2 from the dropdown and verifying the selection

Starting URL: https://www.rahulshettyacademy.com/AutomationPractice/

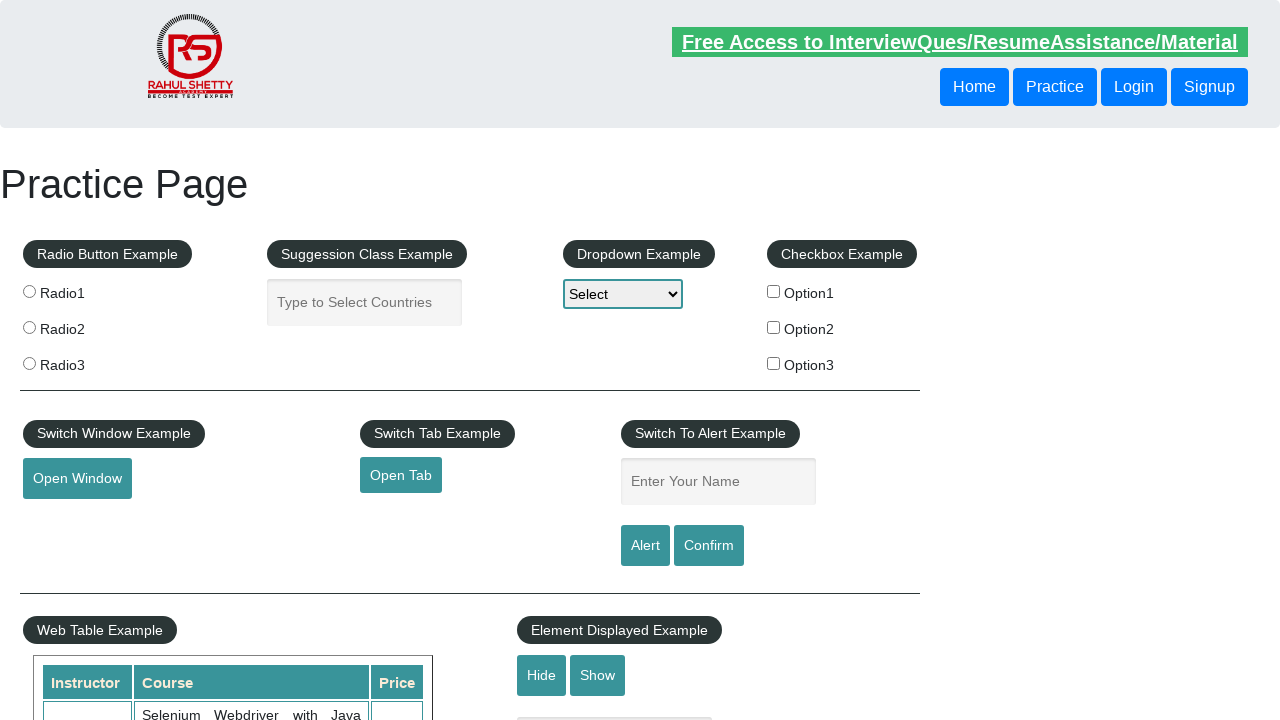

Selected Option2 from the dropdown on #dropdown-class-example
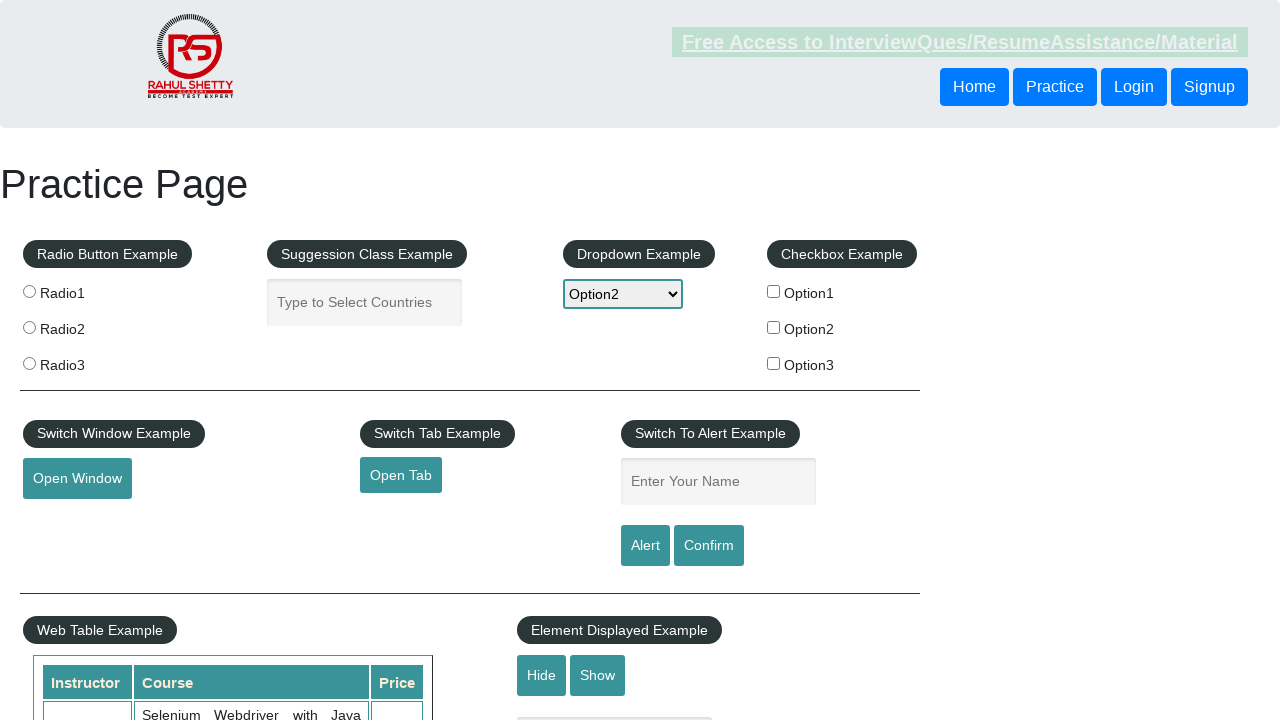

Retrieved selected dropdown option text
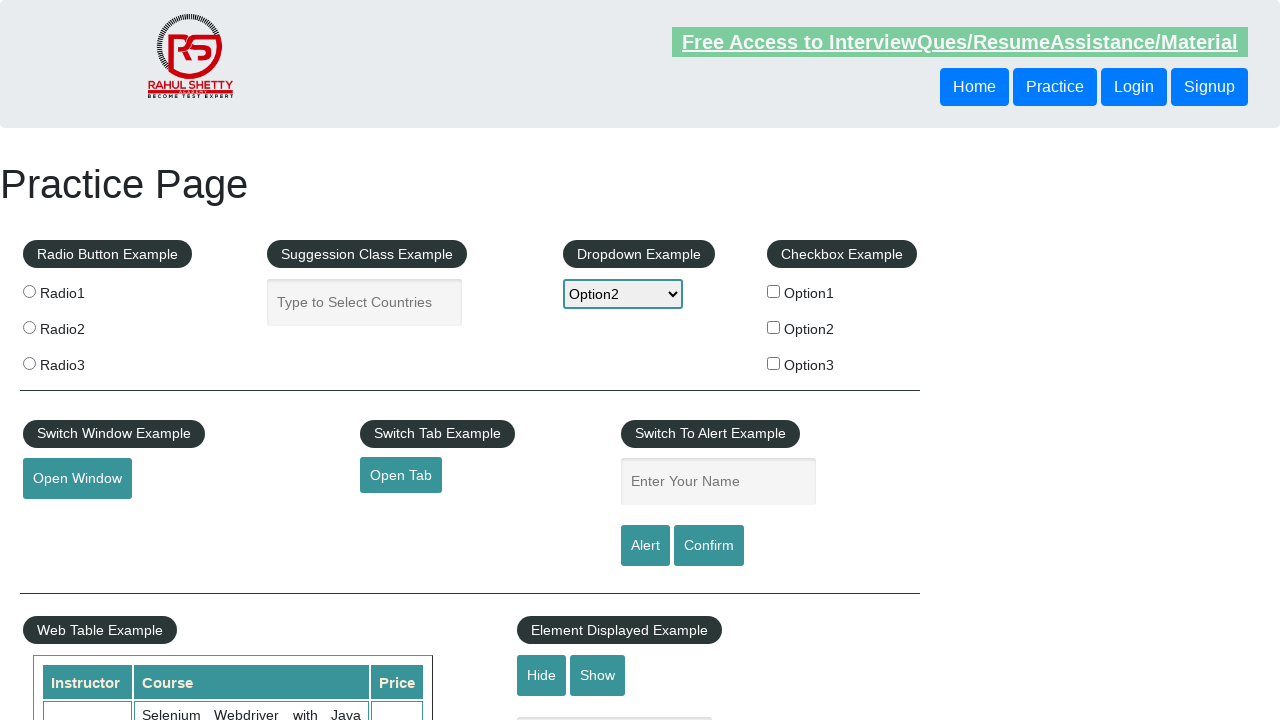

Verified that Option2 is selected in dropdown
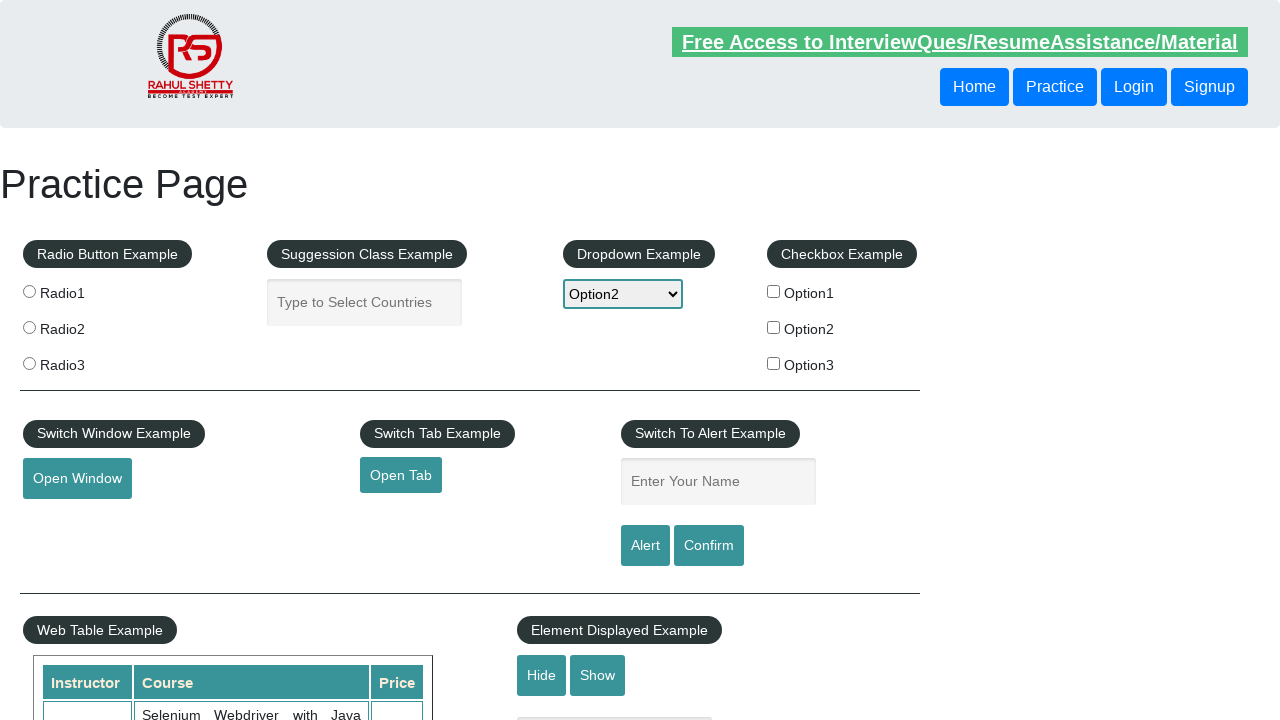

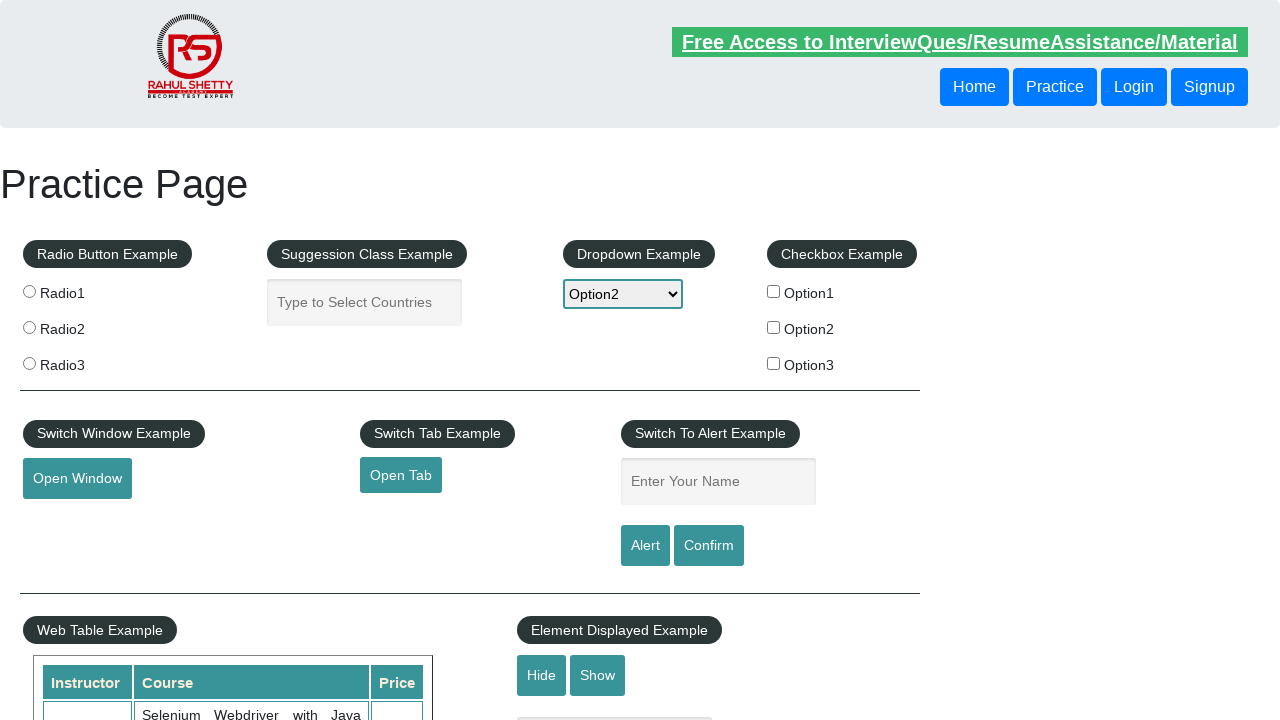